Navigates to the Swapzone cryptocurrency exchange aggregator homepage

Starting URL: https://swapzone.io

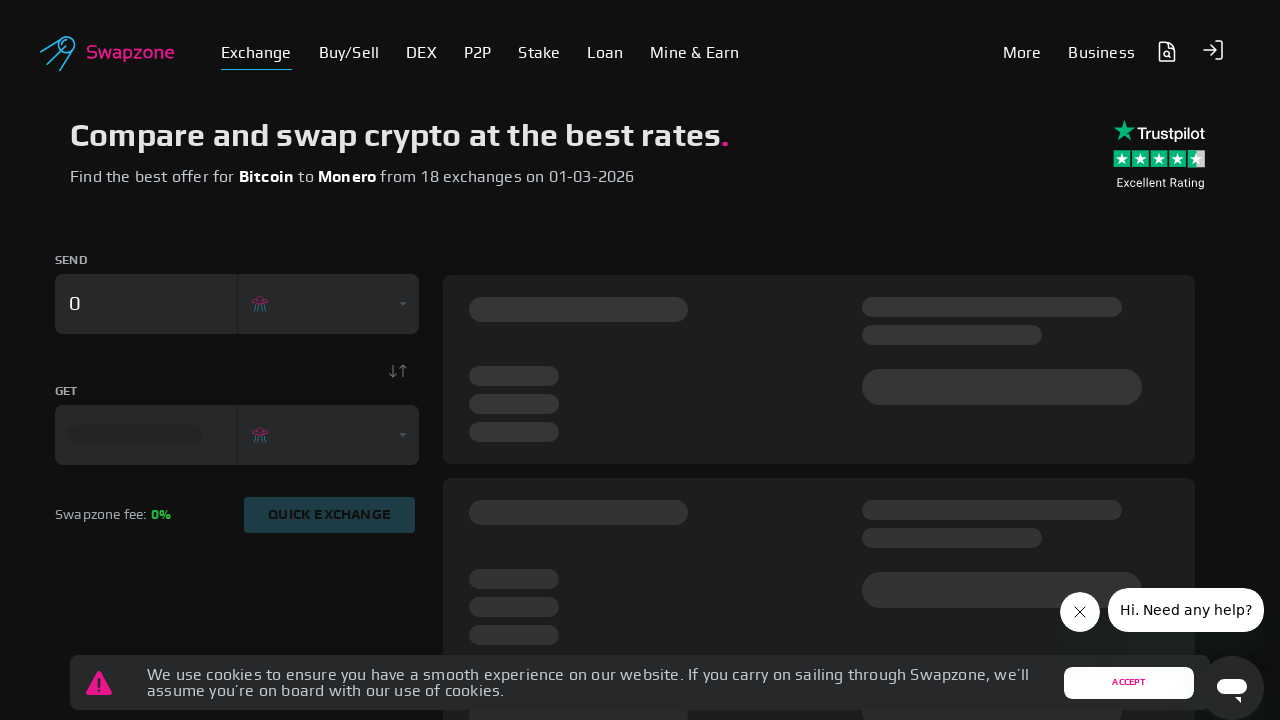

Navigated to Swapzone cryptocurrency exchange aggregator homepage and waited for DOM to load
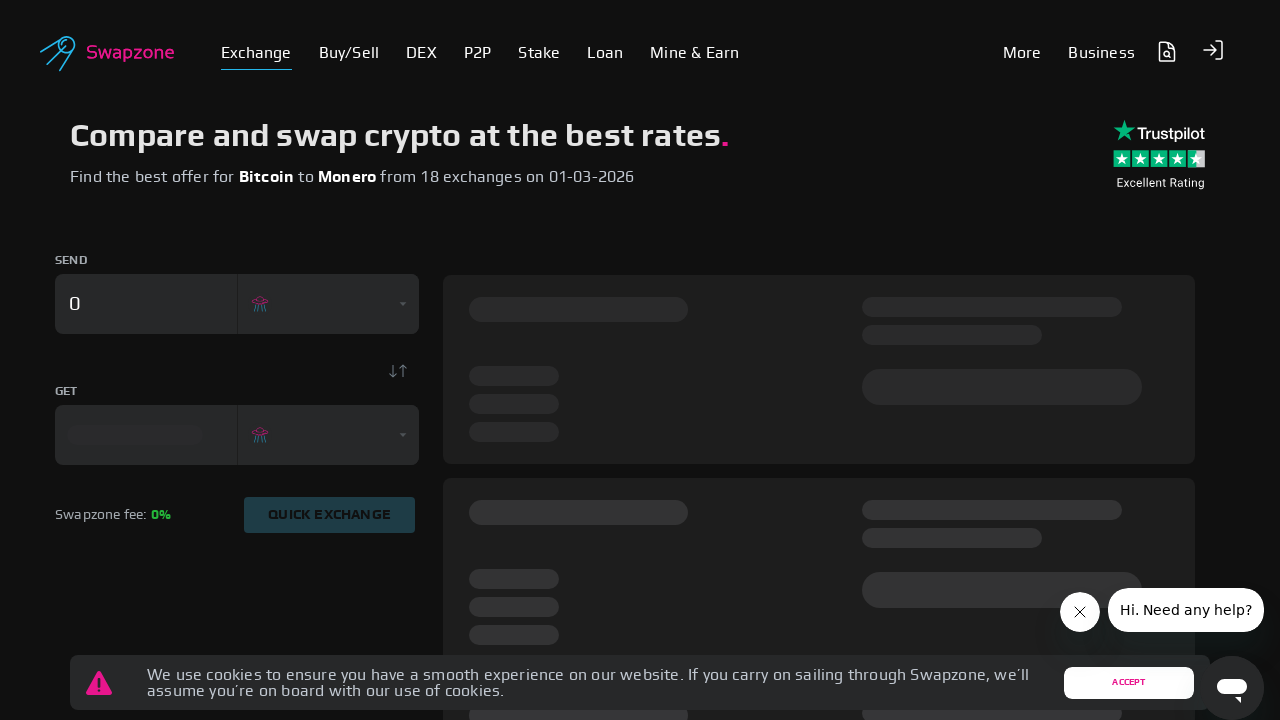

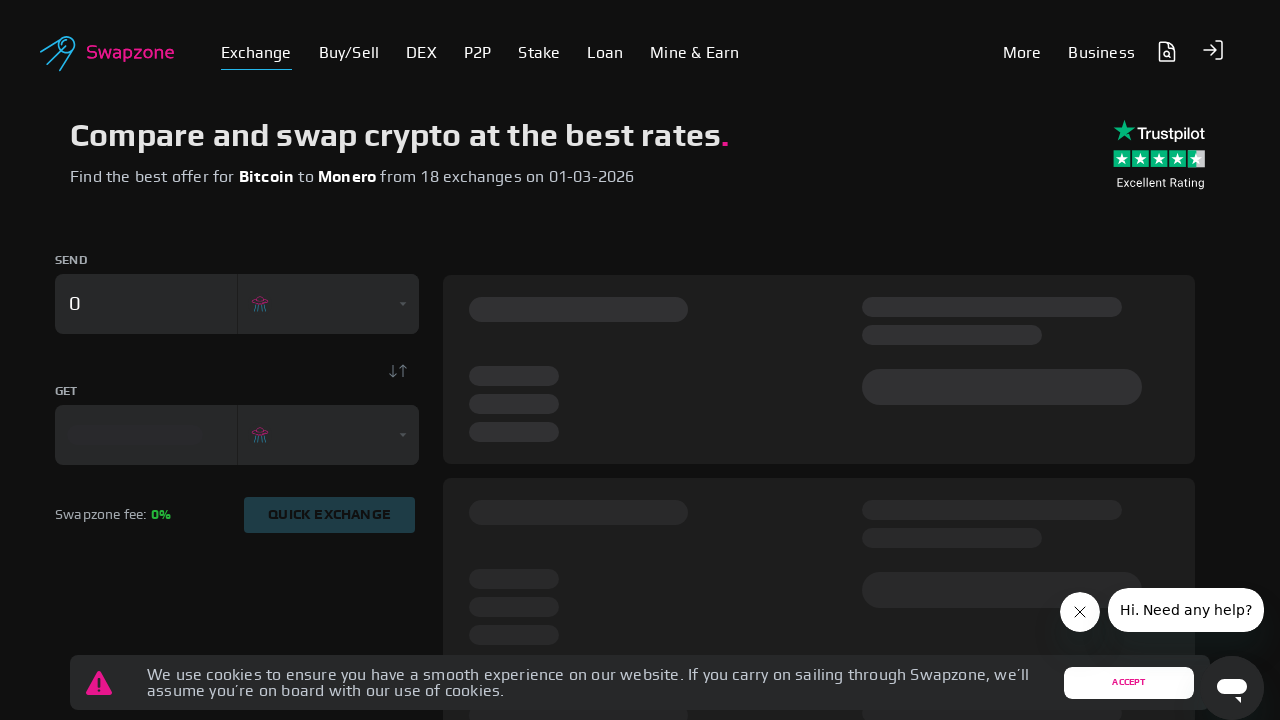